Tests alert handling functionality by switching to an iframe, clicking a button that triggers an alert, and accepting it

Starting URL: https://www.w3schools.com/jsref/tryit.asp?filename=tryjsref_alert

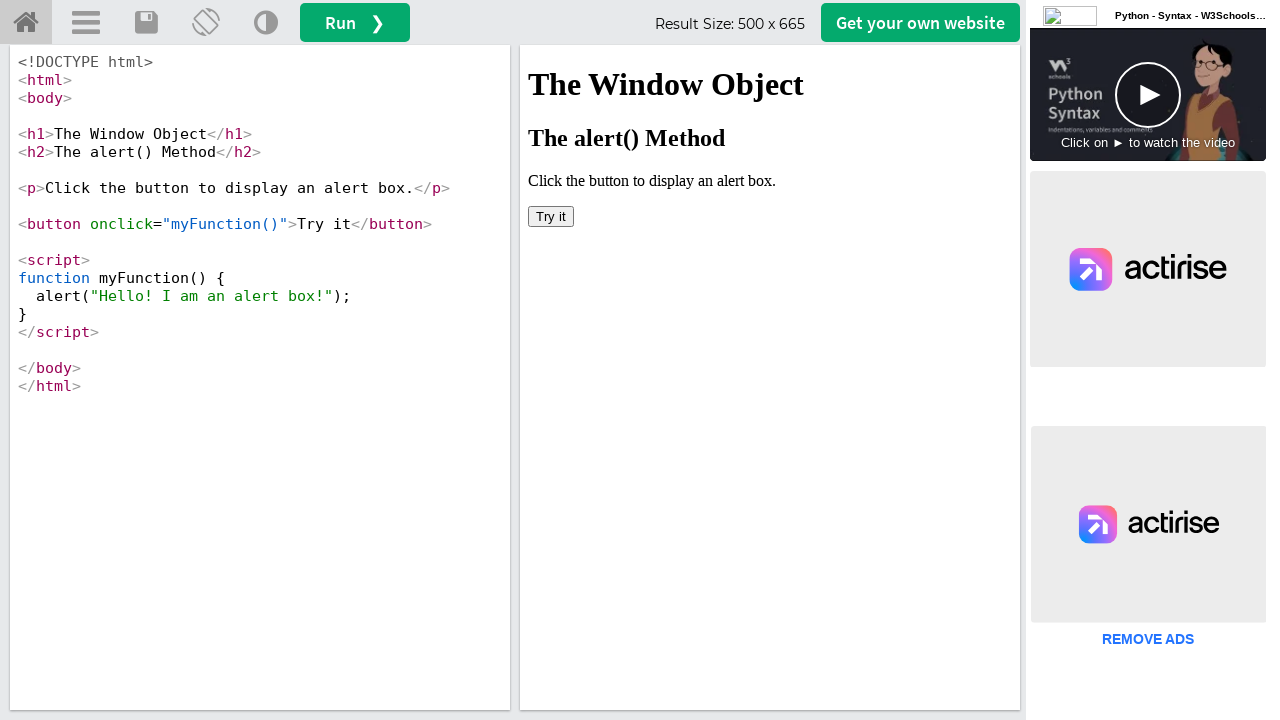

Located iframe with id 'iframeResult' containing the demo
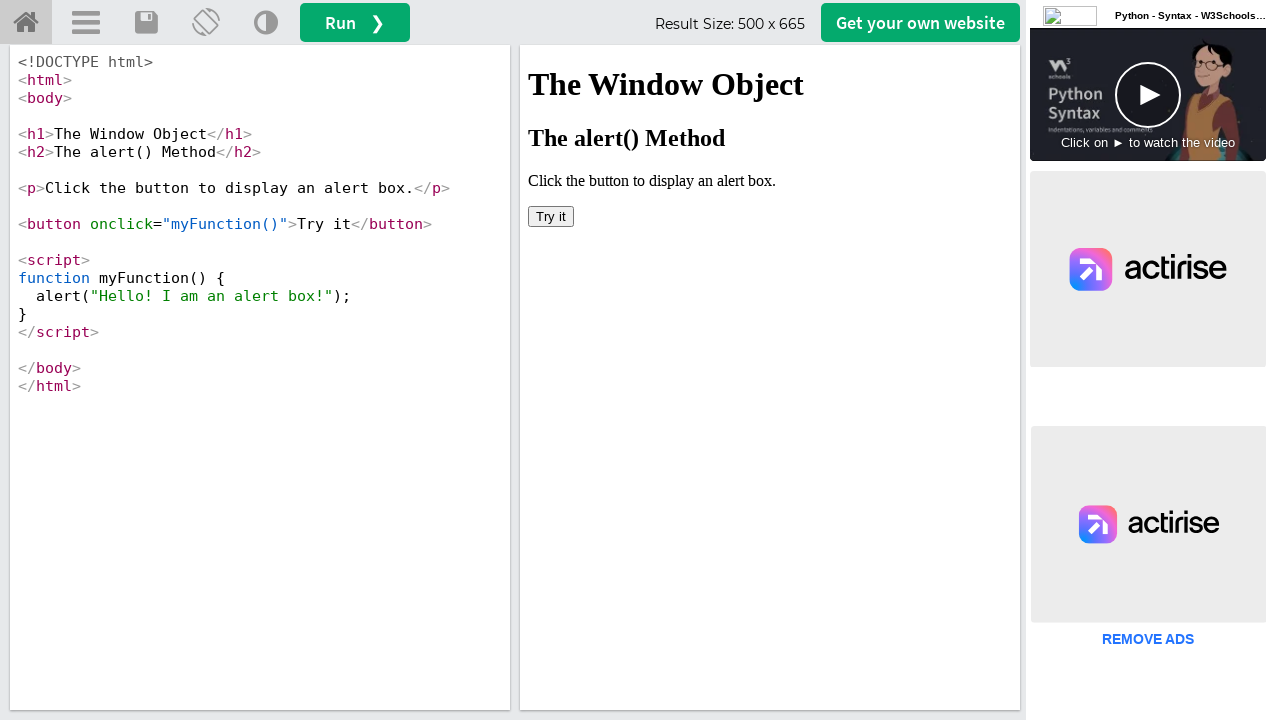

Clicked 'Try it' button to trigger alert dialog at (551, 216) on #iframeResult >> internal:control=enter-frame >> button:has-text('Try it')
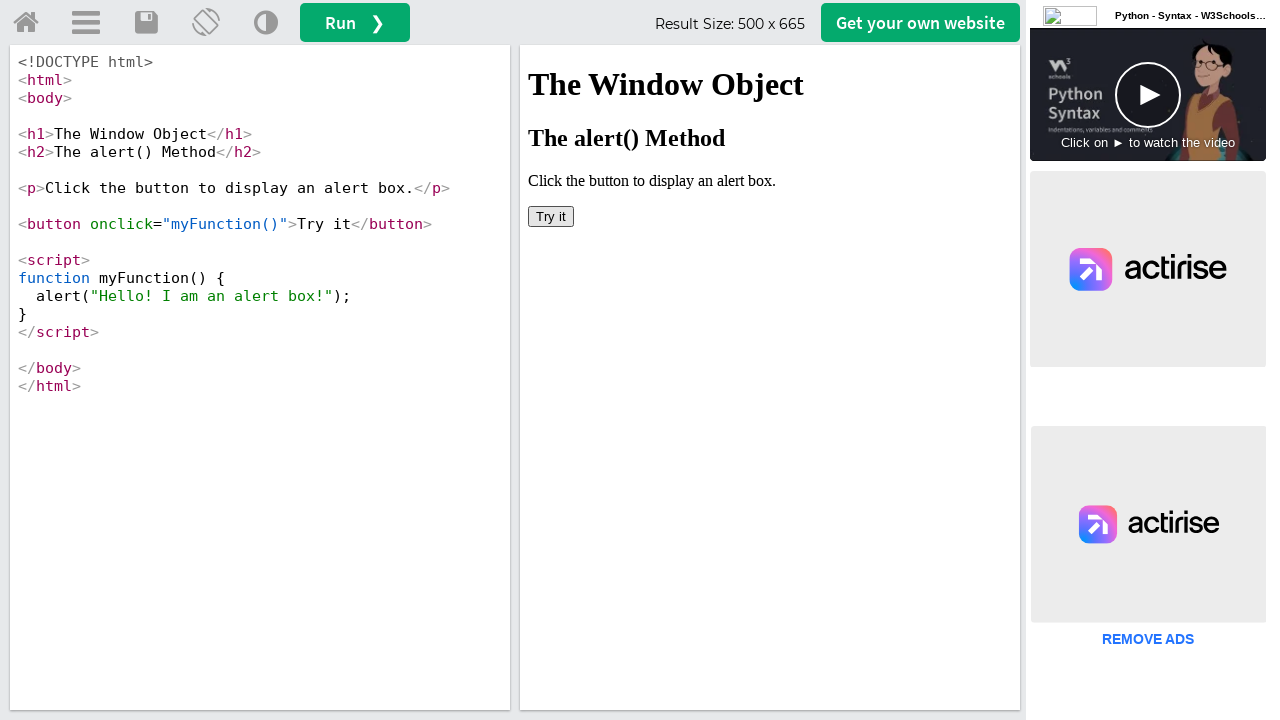

Set up dialog handler to accept alert
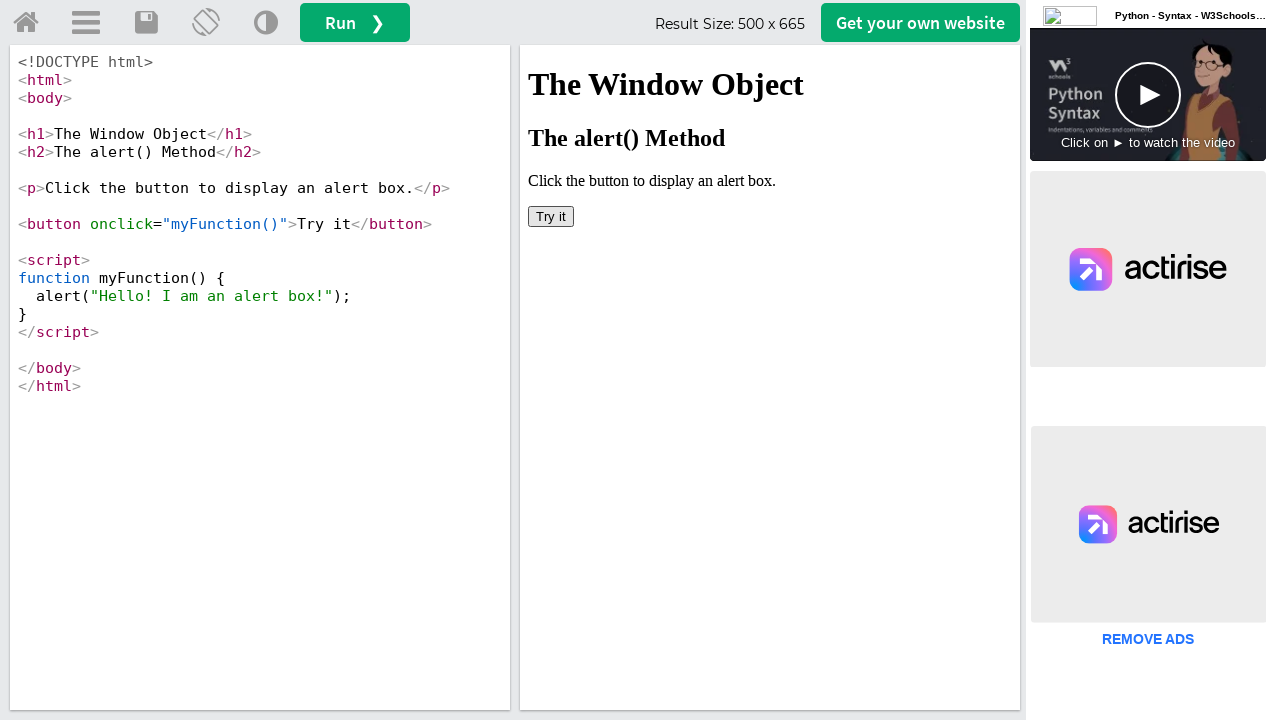

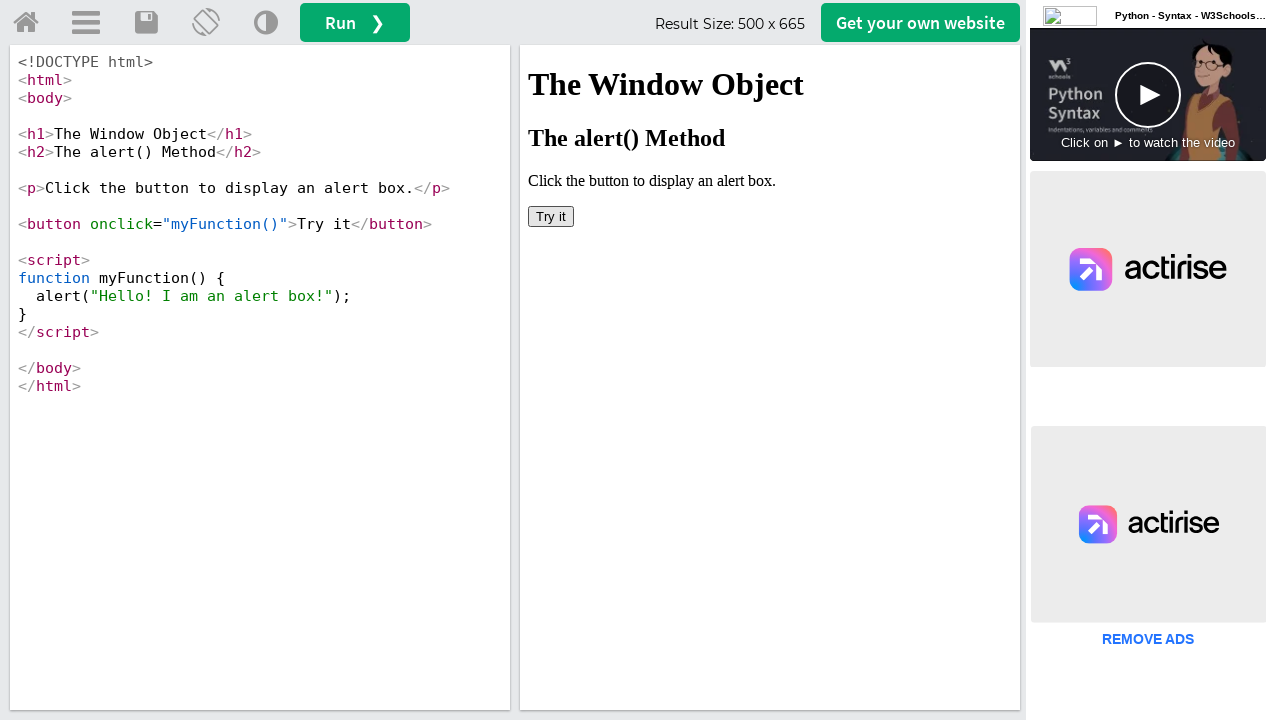